Tests link navigation by finding links in the footer section, opening each link in a new tab using keyboard shortcuts, and then switching between the opened tabs to verify they loaded.

Starting URL: http://qaclickacademy.com/practice.php

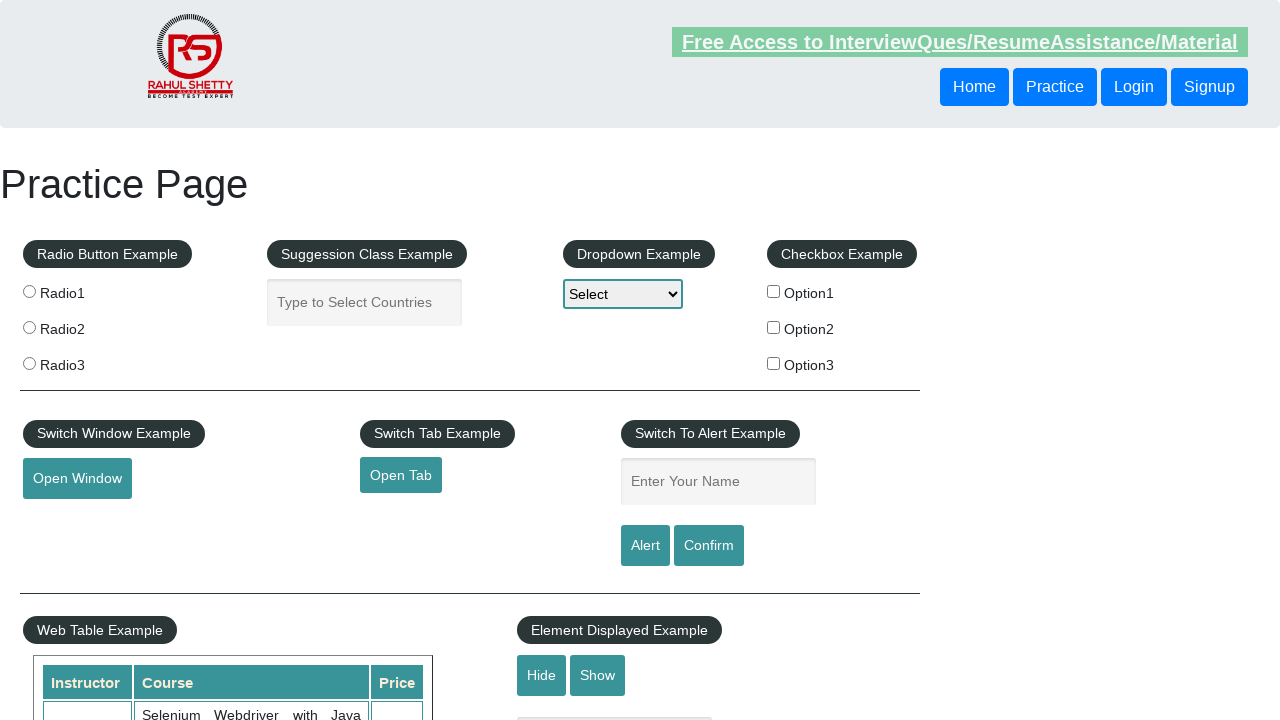

Footer section '#gf-BIG' loaded
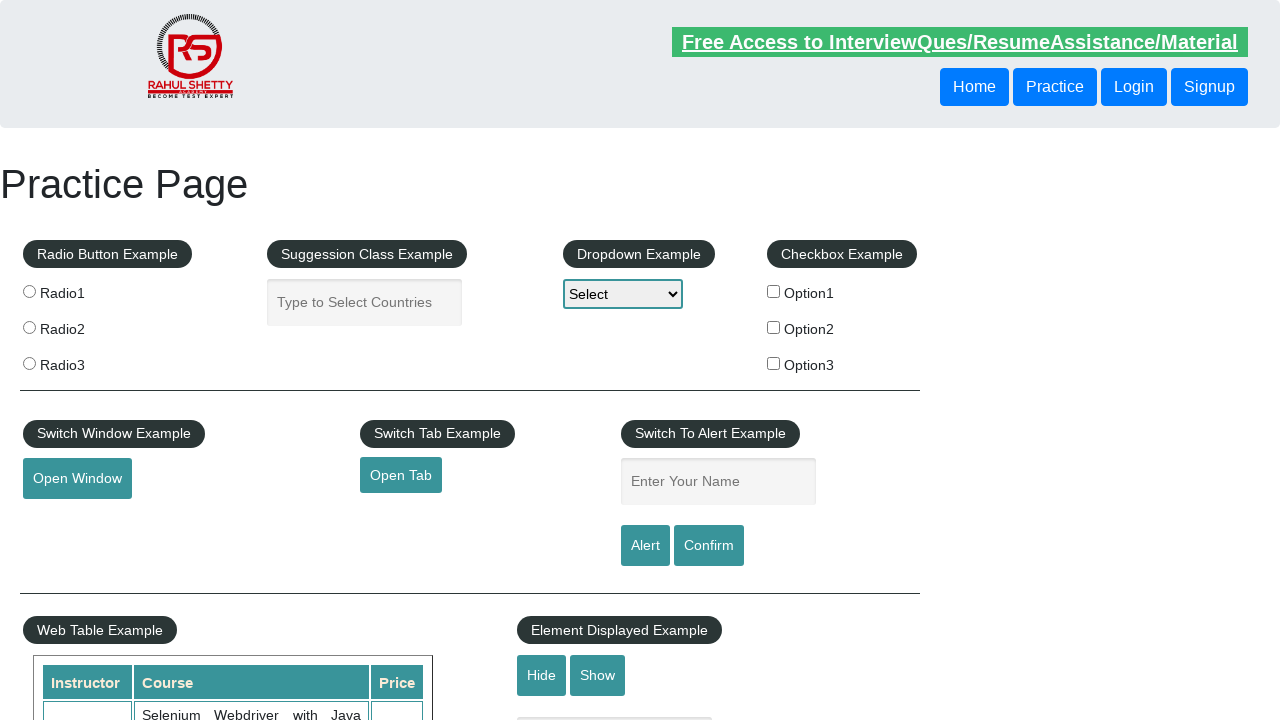

Located footer column with links
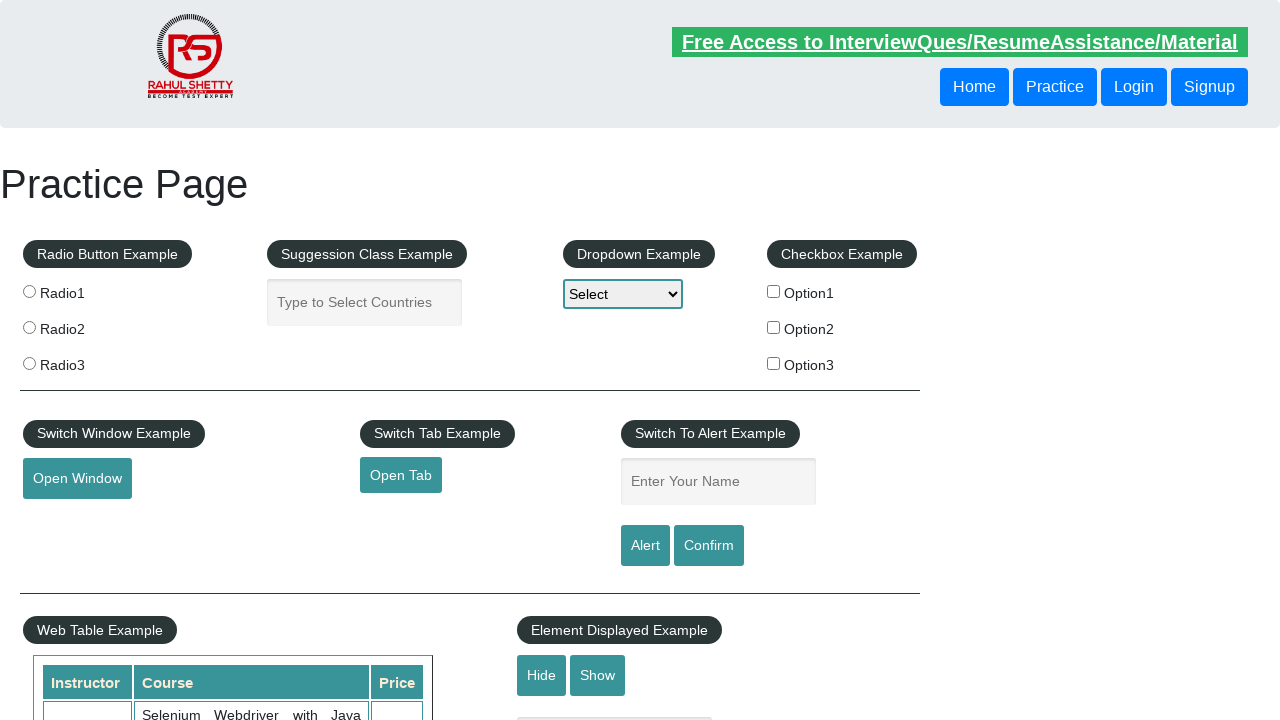

Found 5 links in footer column
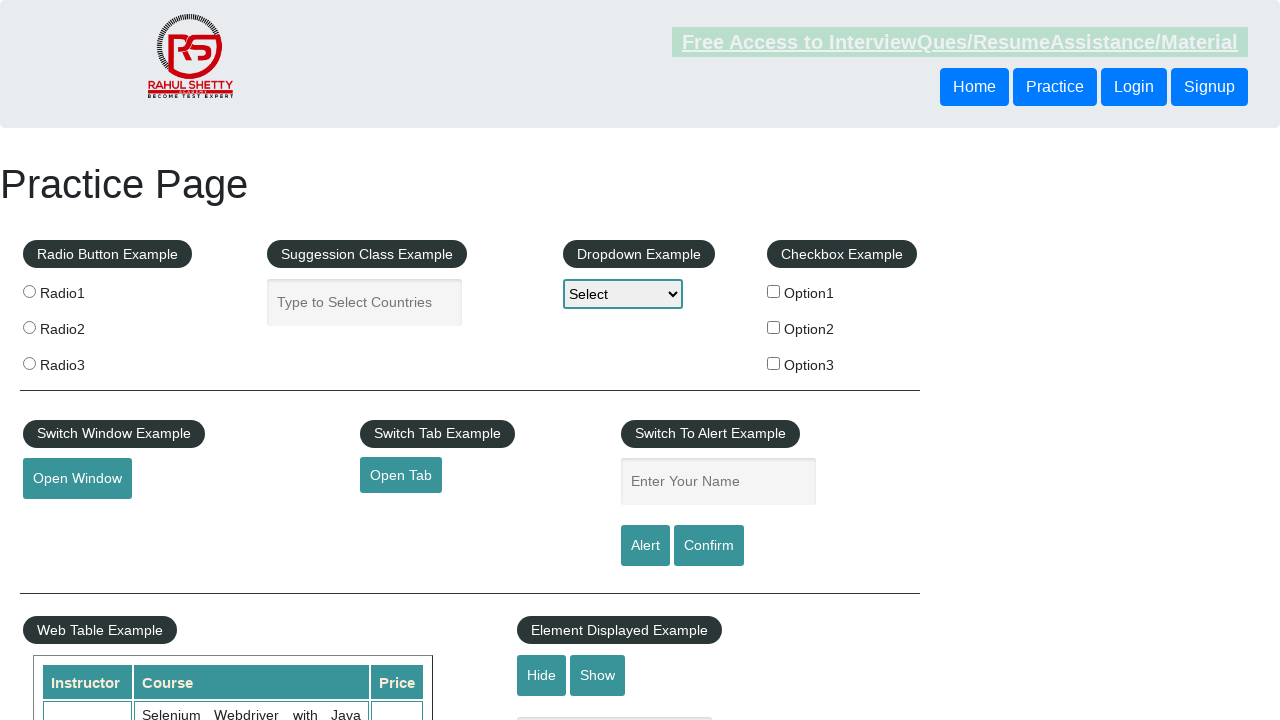

Opened footer link 1 in new tab using Ctrl+Click at (68, 520) on xpath=//div[@id='gf-BIG']//table/tbody/tr/td[1]/ul >> a >> nth=1
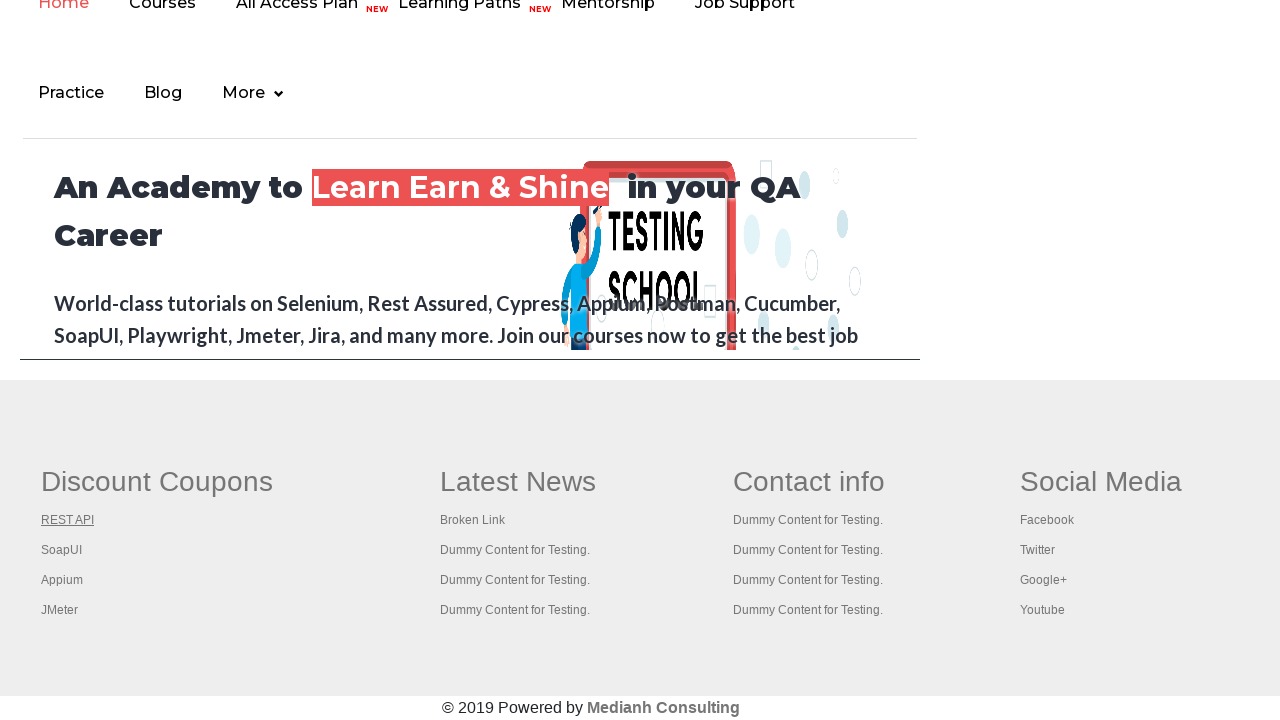

Waited 2 seconds for link 1 to load
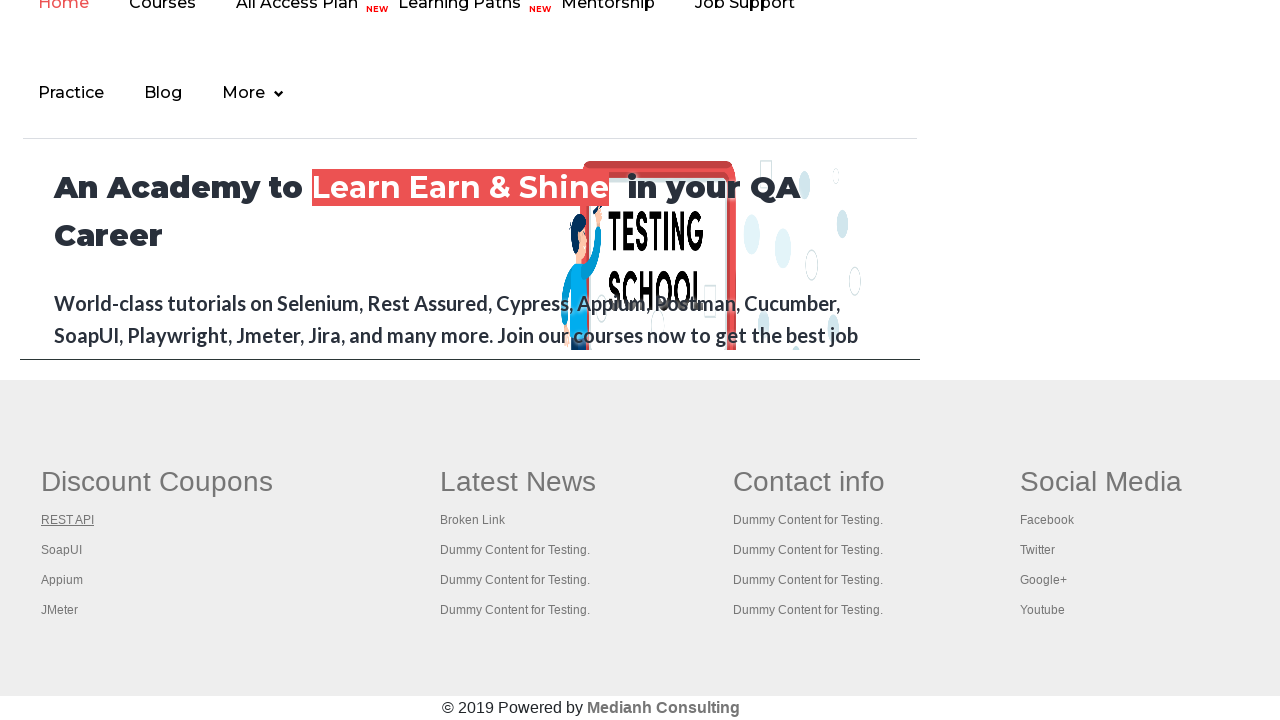

Opened footer link 2 in new tab using Ctrl+Click at (62, 550) on xpath=//div[@id='gf-BIG']//table/tbody/tr/td[1]/ul >> a >> nth=2
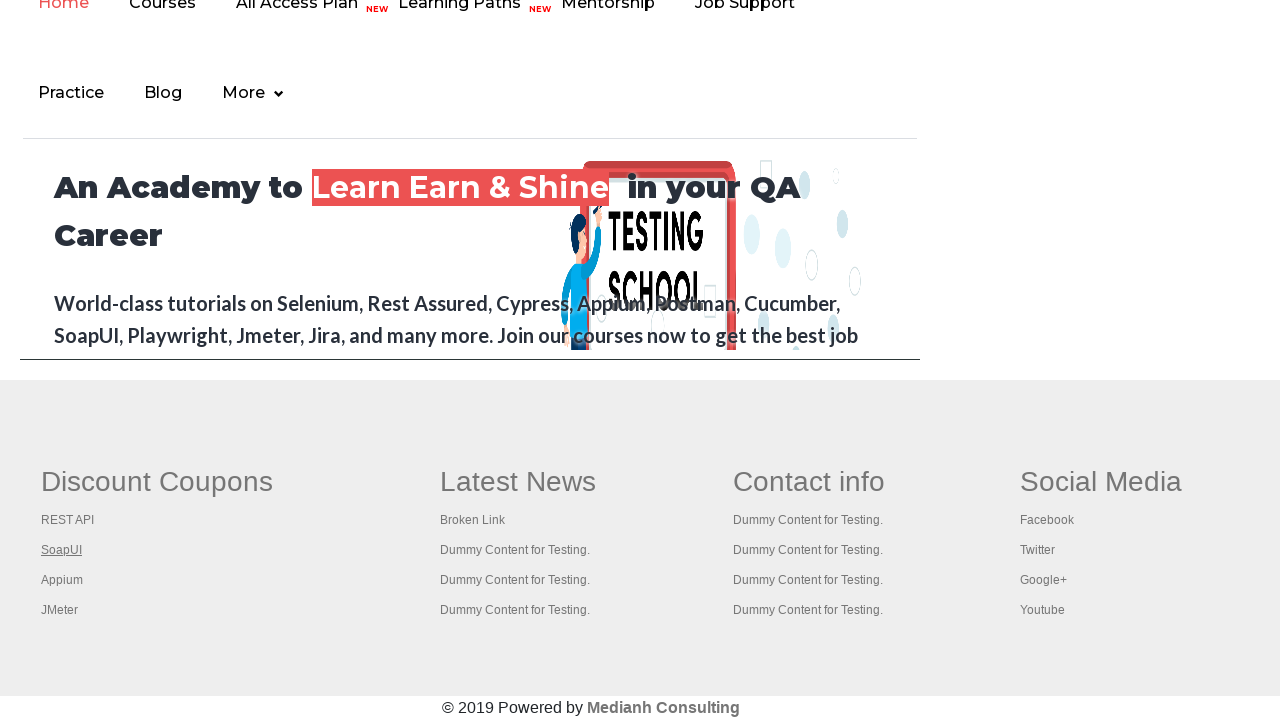

Waited 2 seconds for link 2 to load
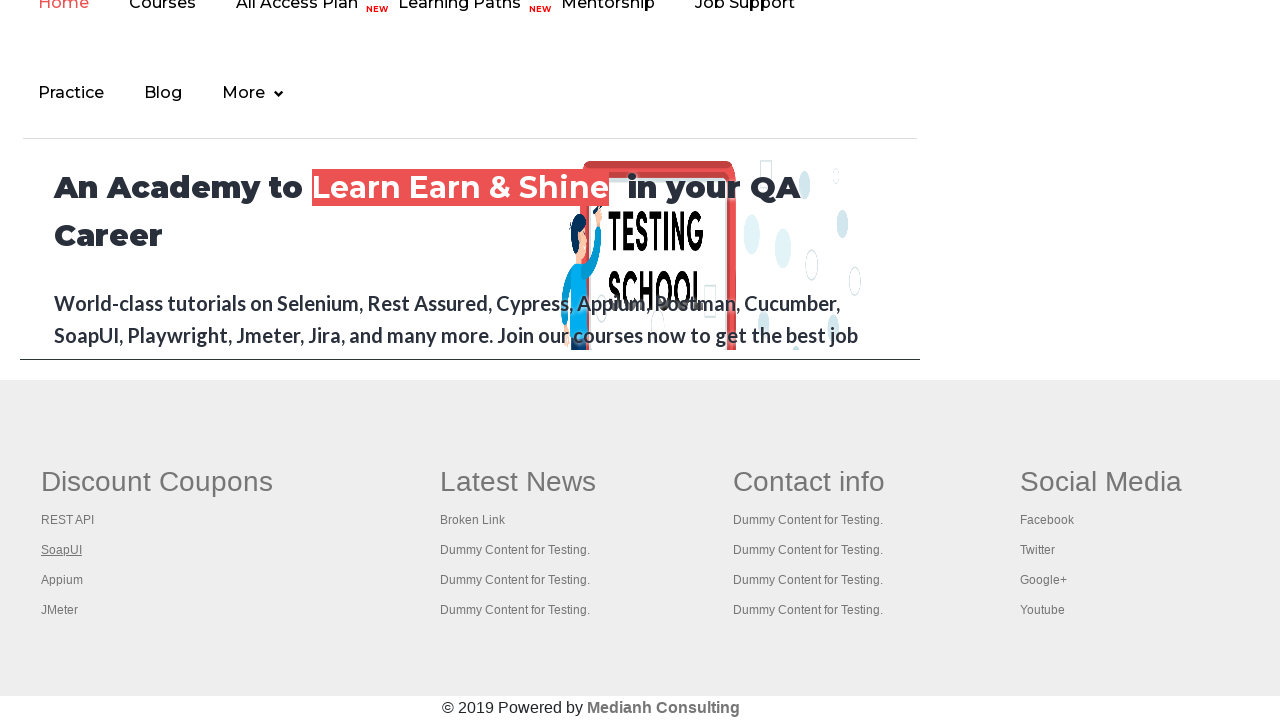

Opened footer link 3 in new tab using Ctrl+Click at (62, 580) on xpath=//div[@id='gf-BIG']//table/tbody/tr/td[1]/ul >> a >> nth=3
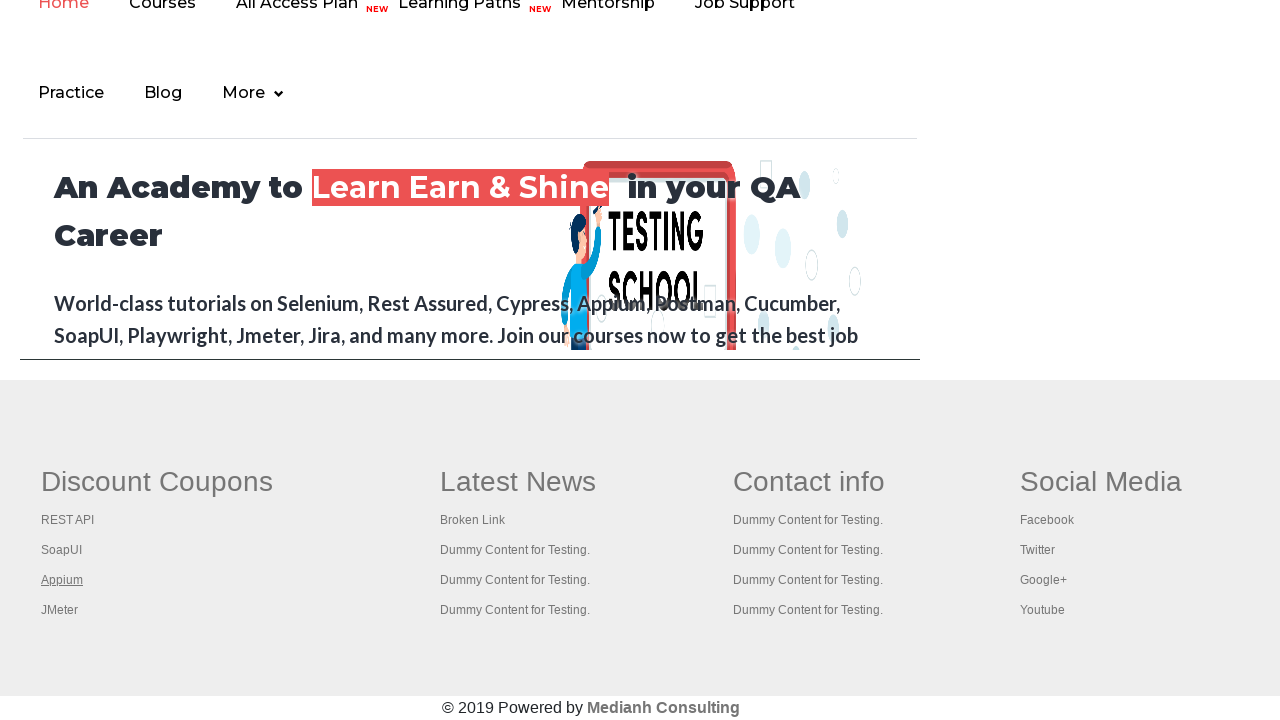

Waited 2 seconds for link 3 to load
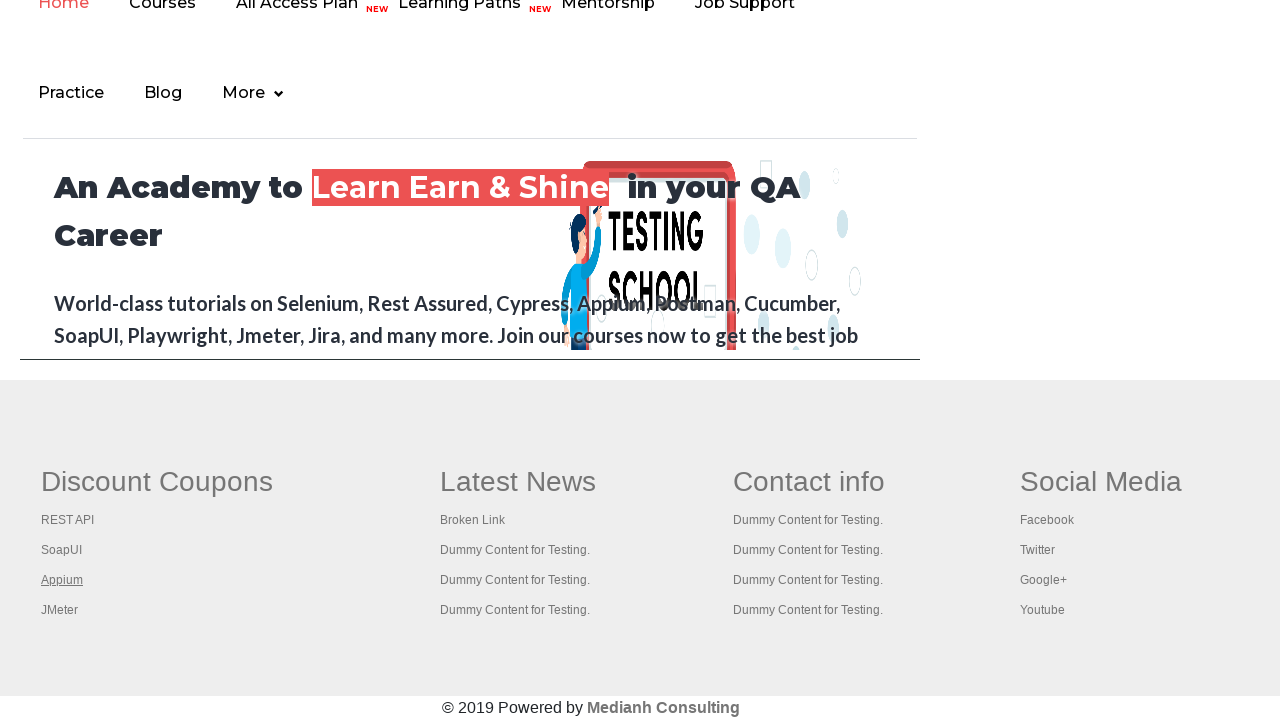

Opened footer link 4 in new tab using Ctrl+Click at (60, 610) on xpath=//div[@id='gf-BIG']//table/tbody/tr/td[1]/ul >> a >> nth=4
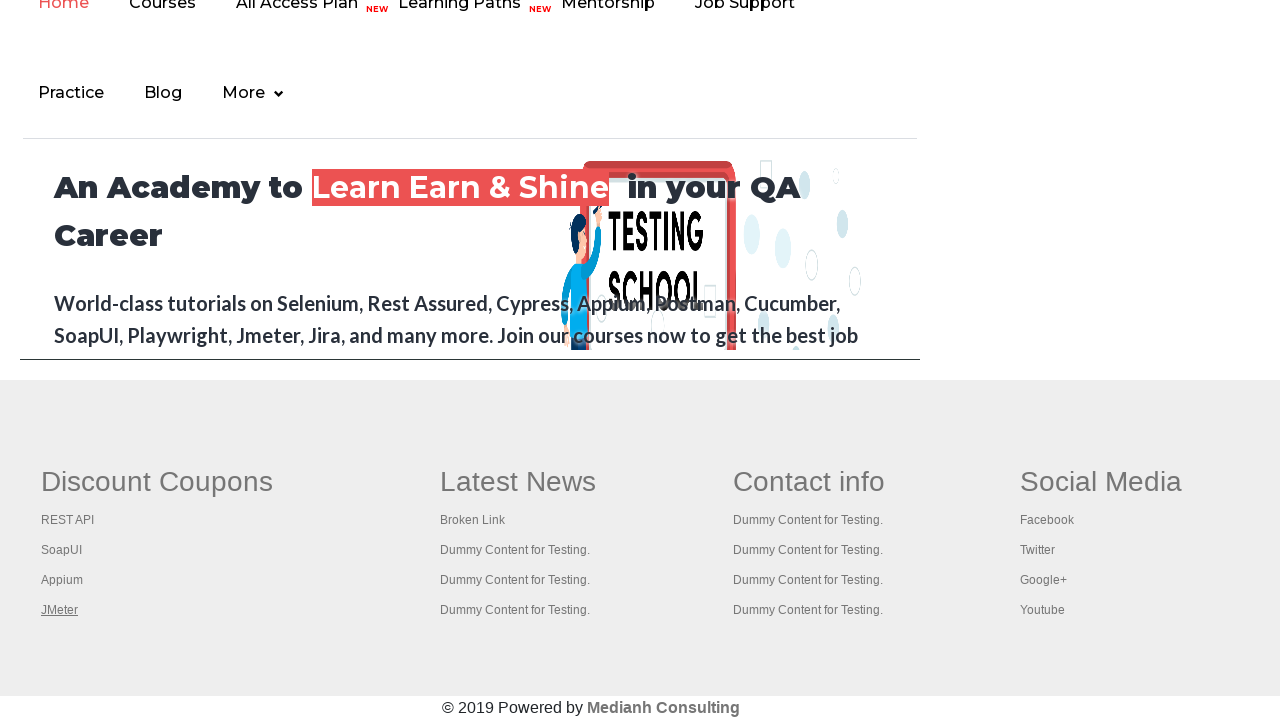

Waited 2 seconds for link 4 to load
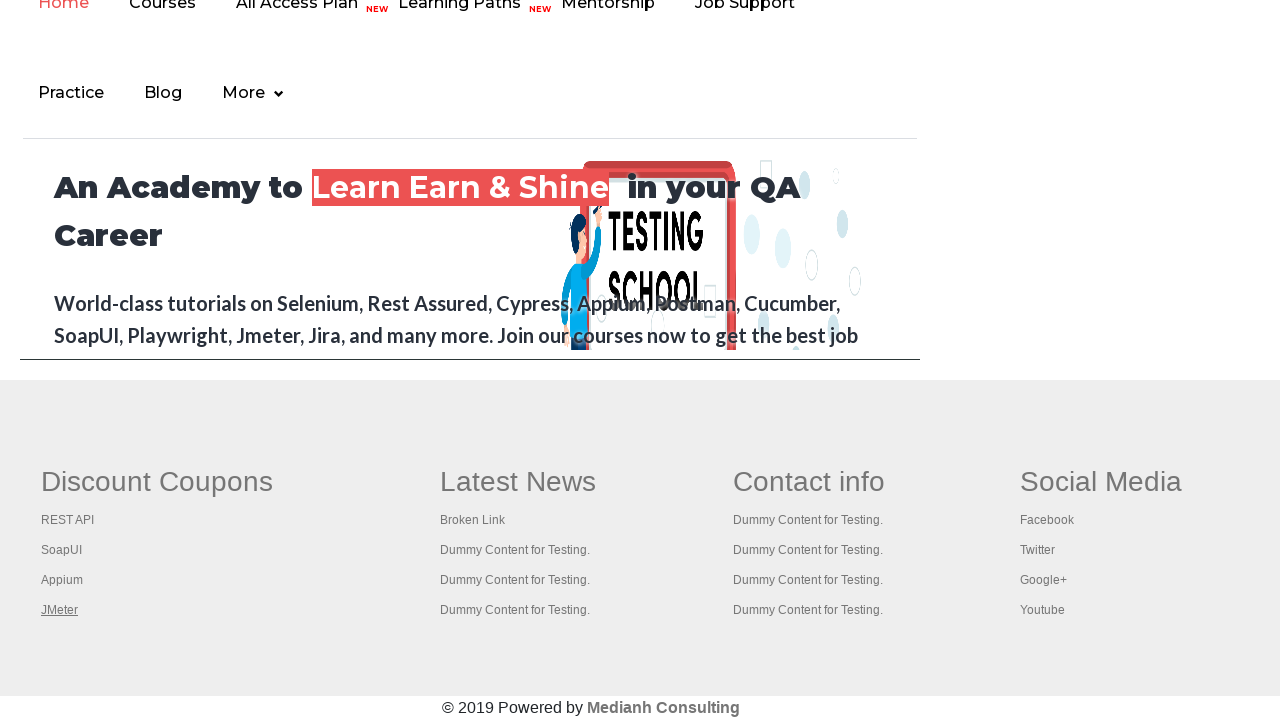

Retrieved all open tabs (5 total)
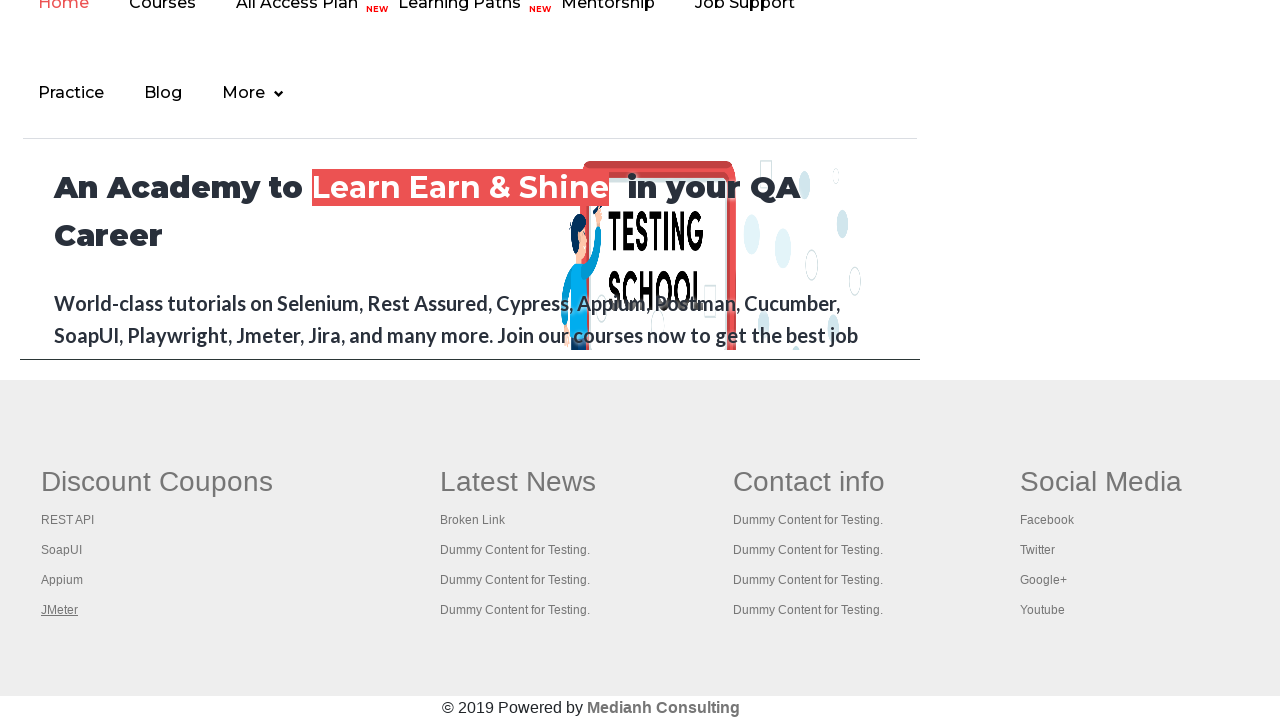

Switched to tab 1
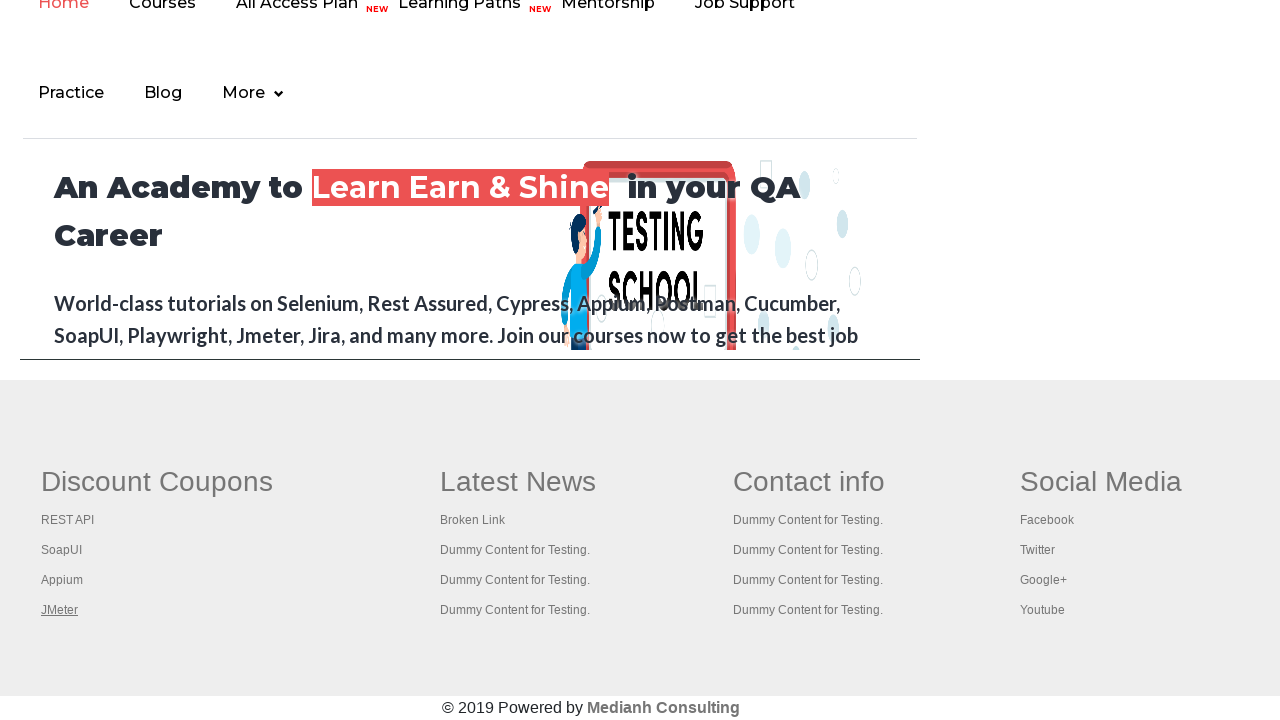

Tab 1 DOM content loaded
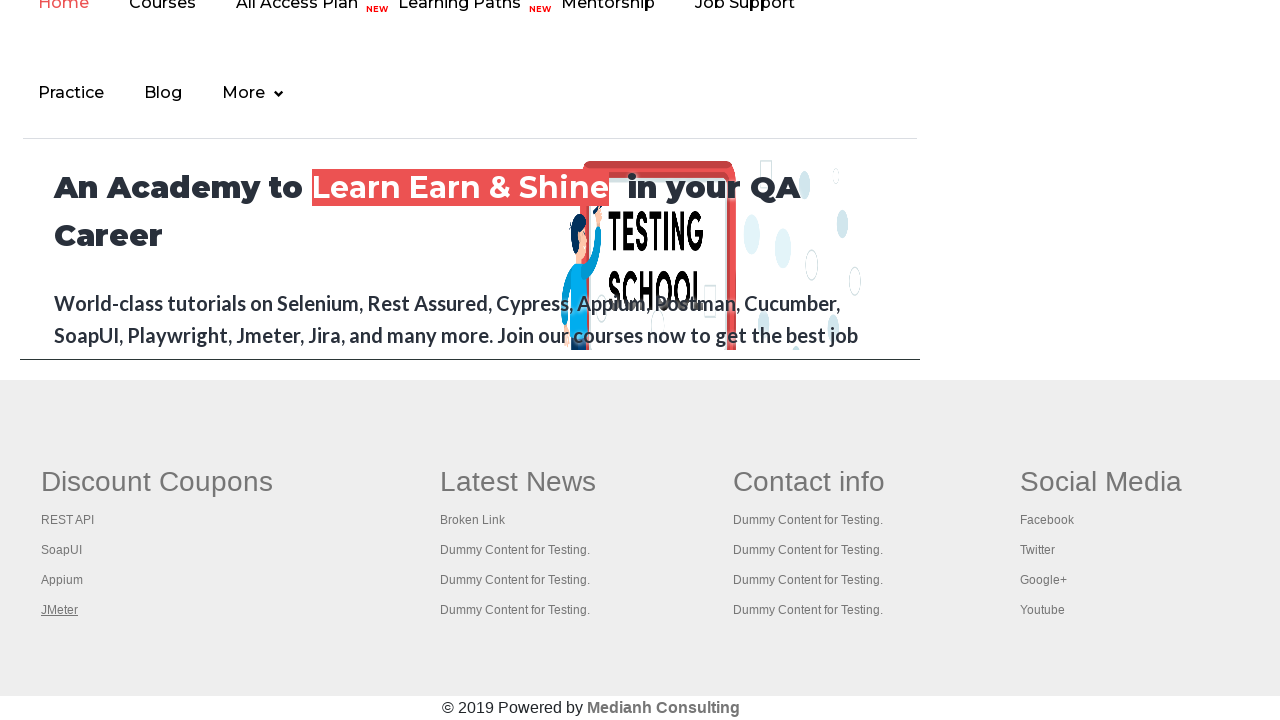

Switched to tab 2
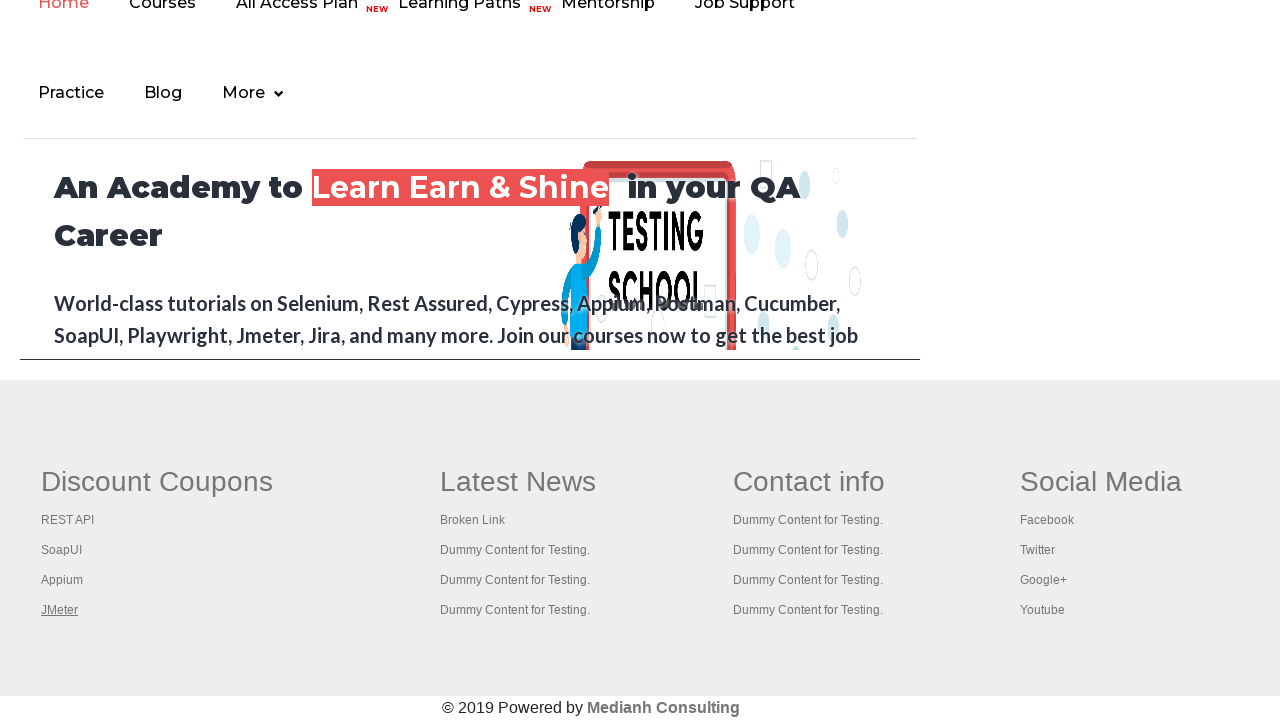

Tab 2 DOM content loaded
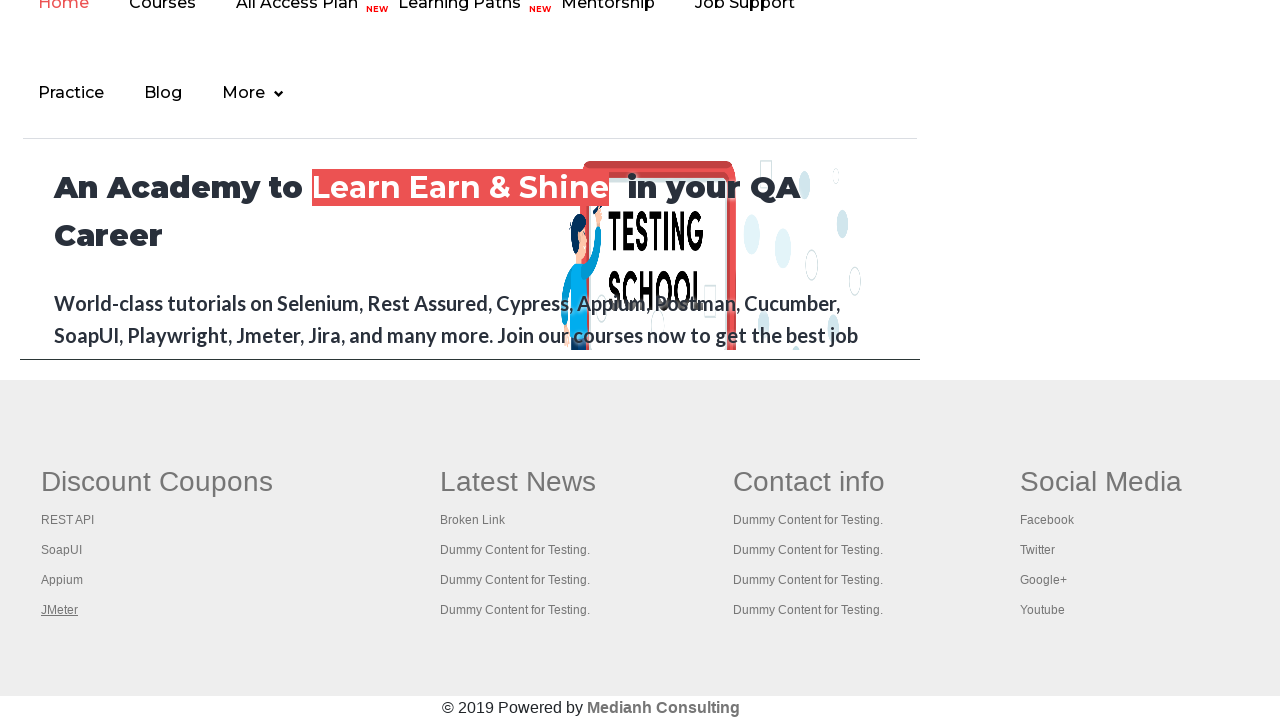

Switched to tab 3
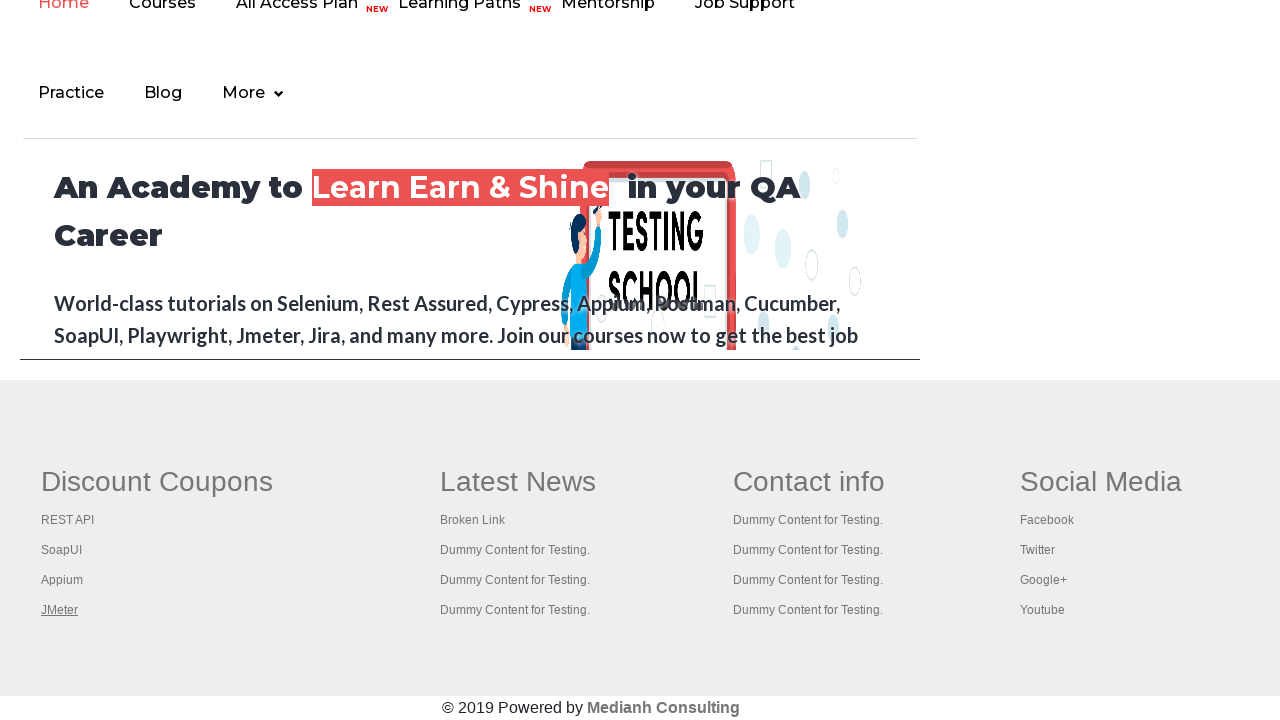

Tab 3 DOM content loaded
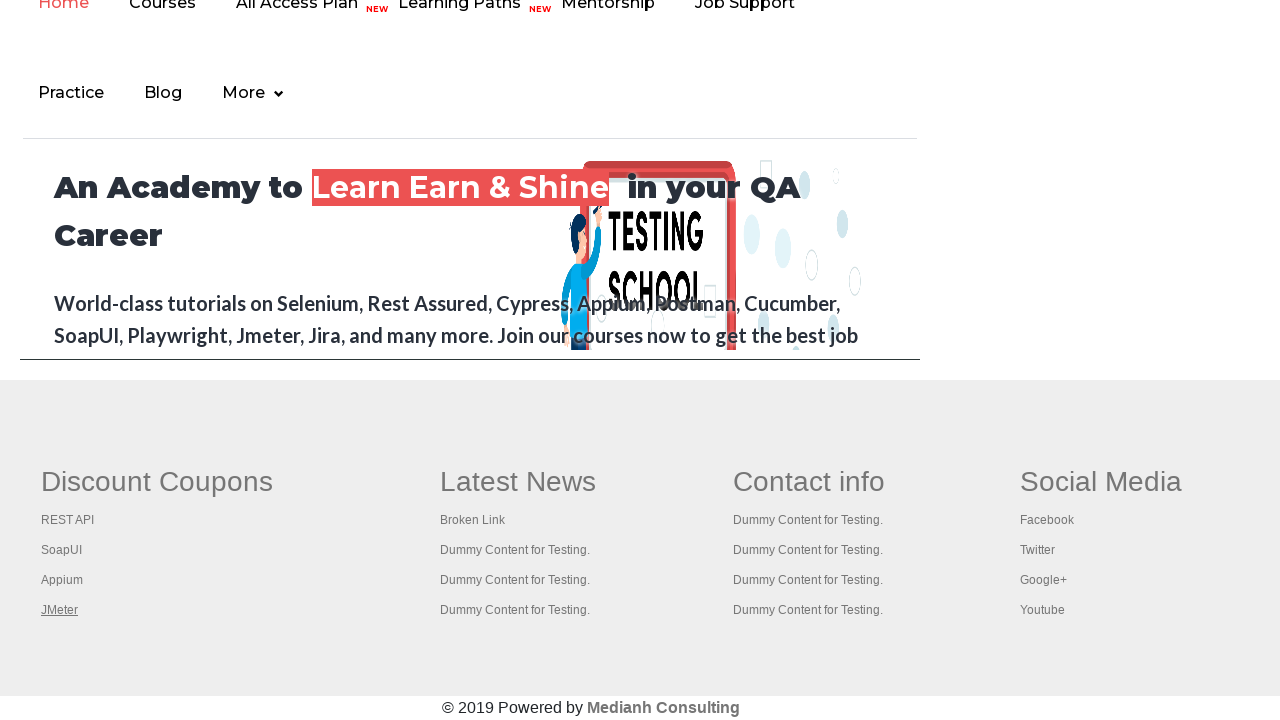

Switched to tab 4
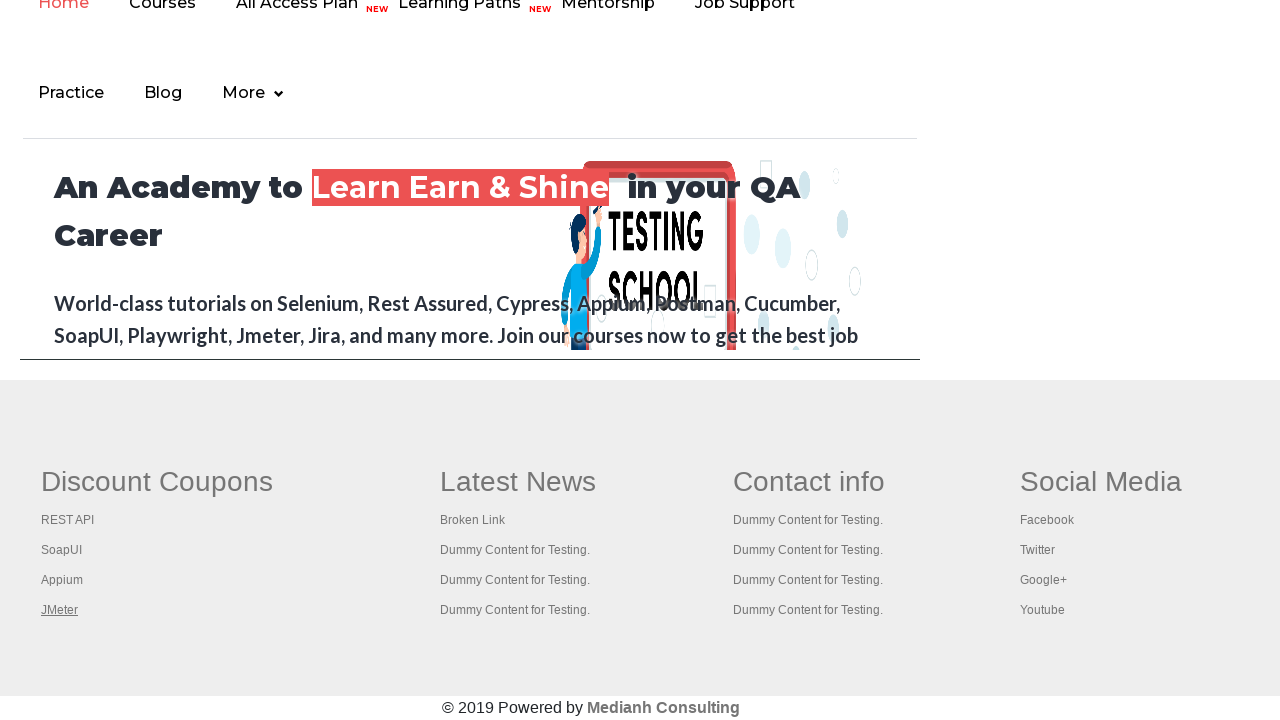

Tab 4 DOM content loaded
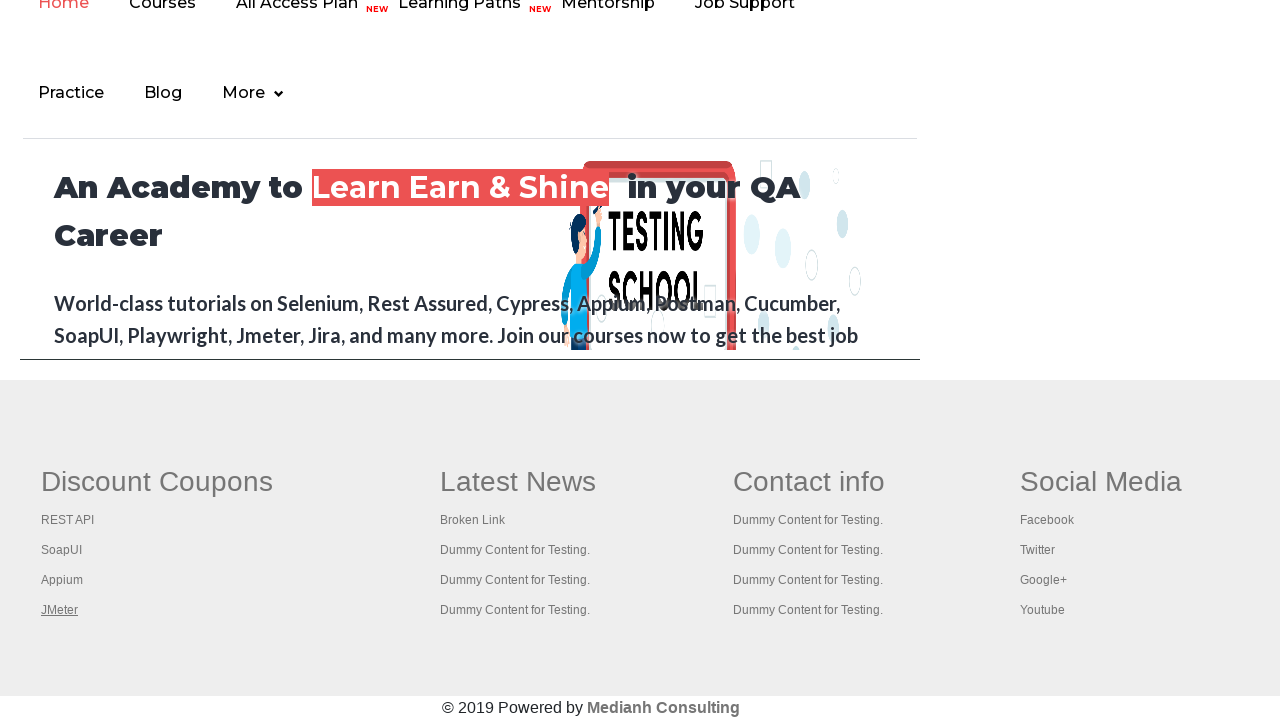

Switched to tab 5
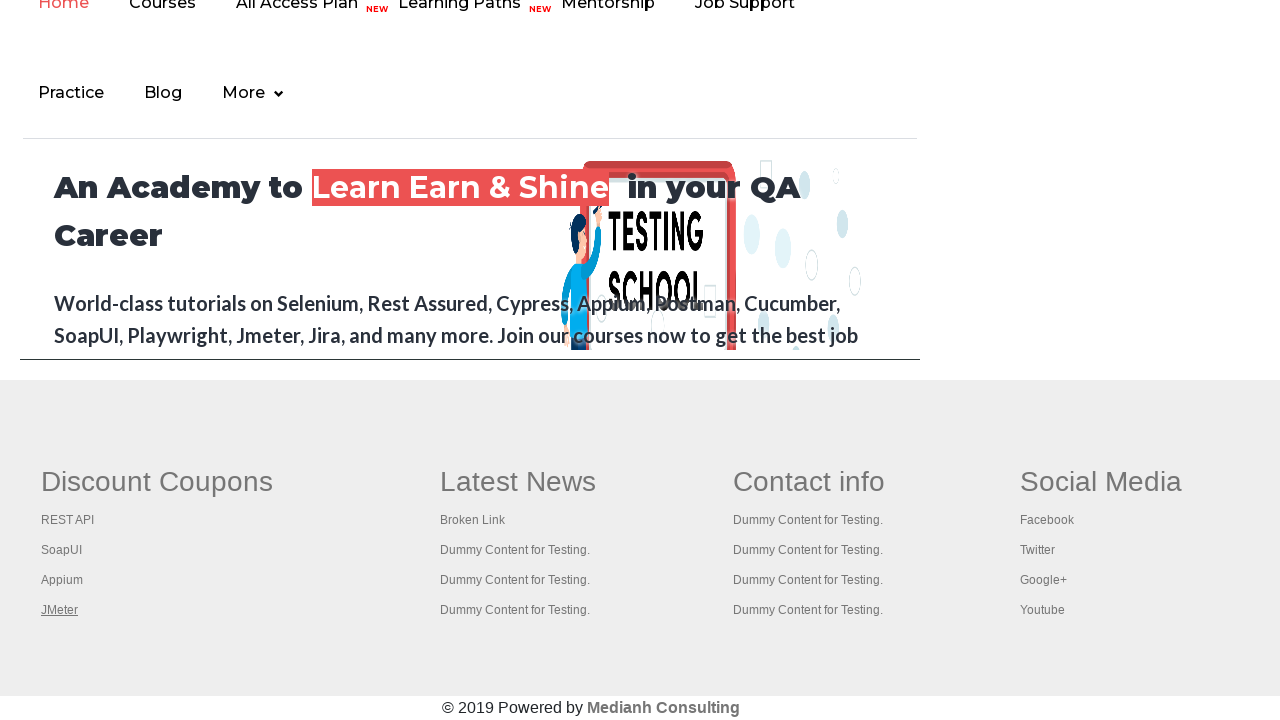

Tab 5 DOM content loaded
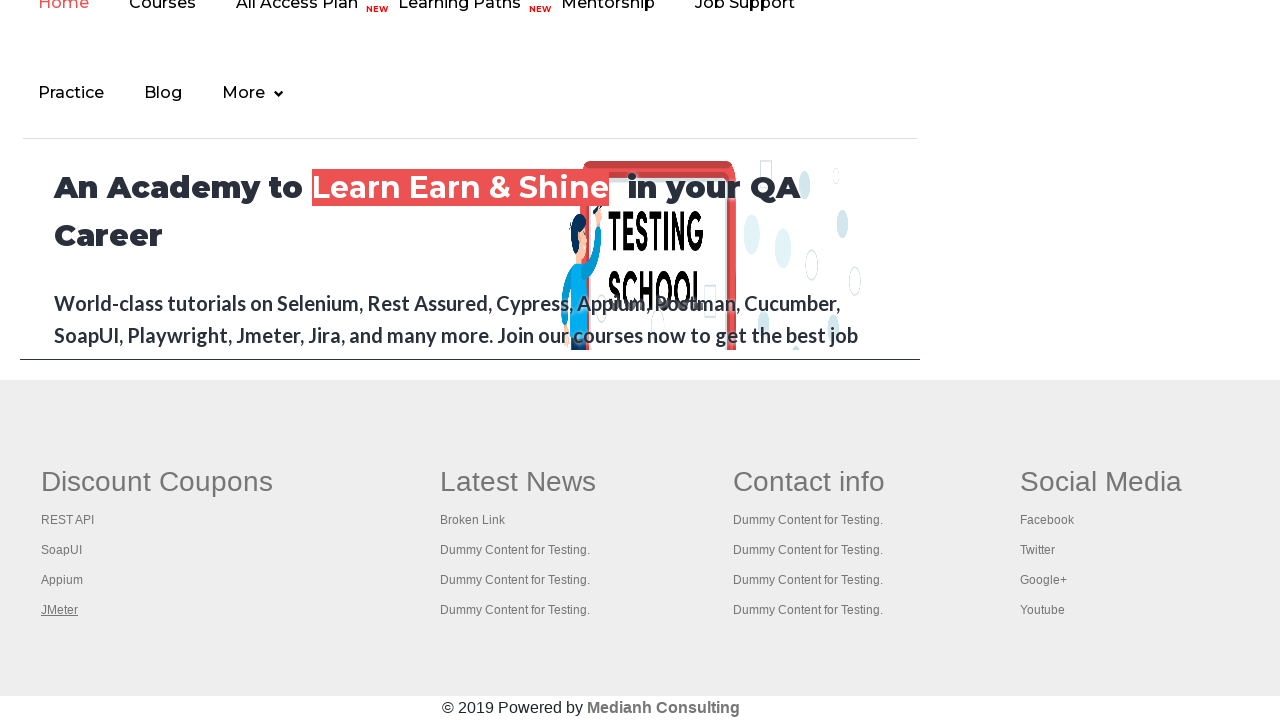

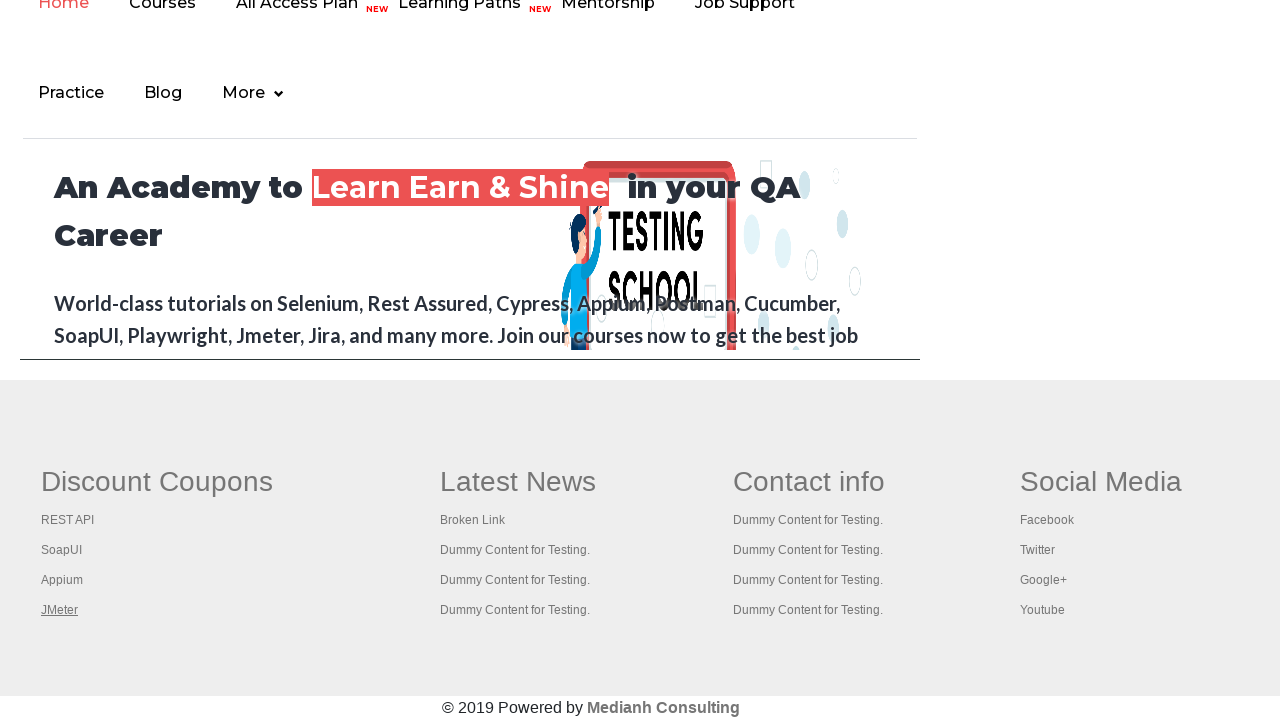